Tests clicking a button using Actions class and verifies the dynamic click message appears

Starting URL: https://demoqa.com/buttons

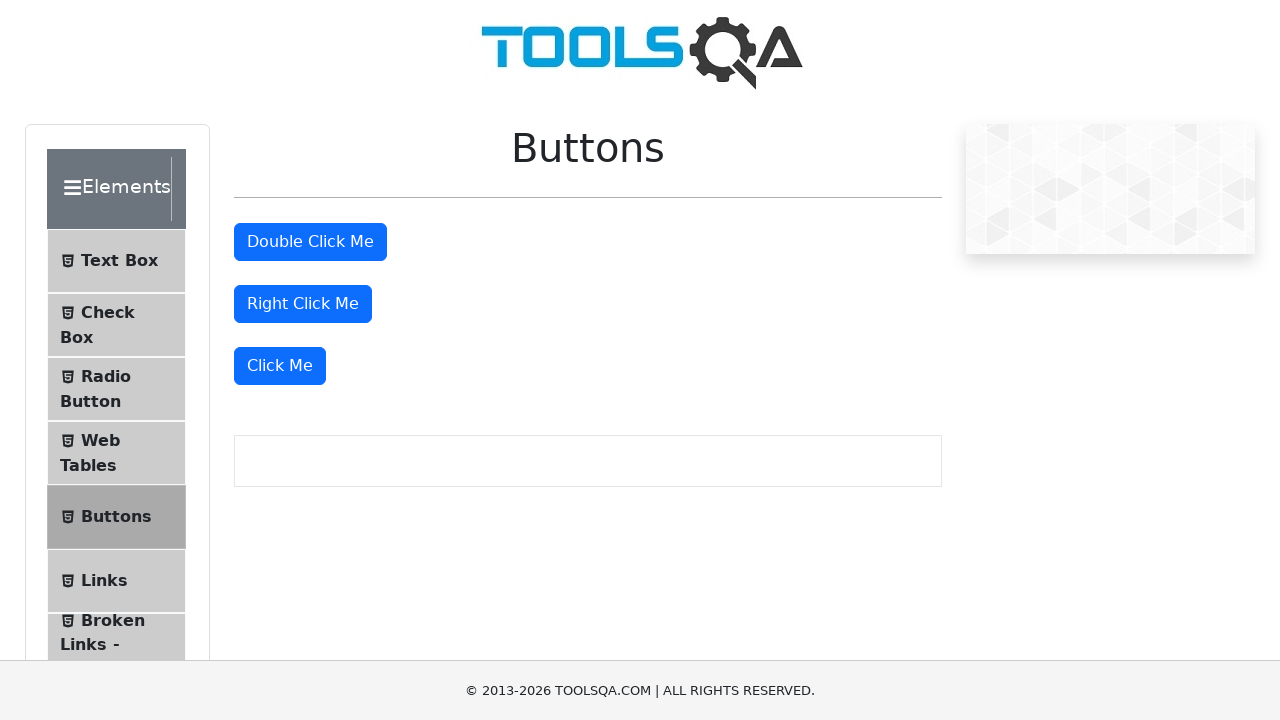

Located and clicked the 'Click Me' button using Actions at (280, 366) on xpath=//button[text()='Click Me']
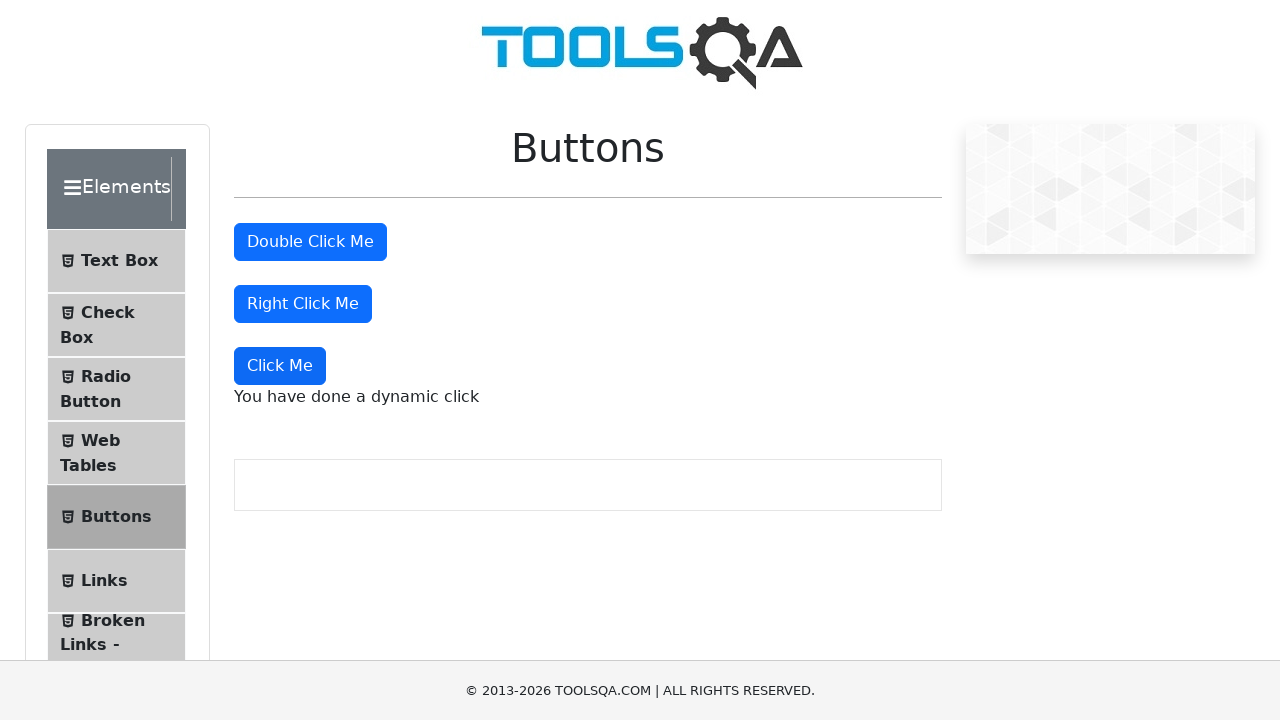

Located the dynamic click message element
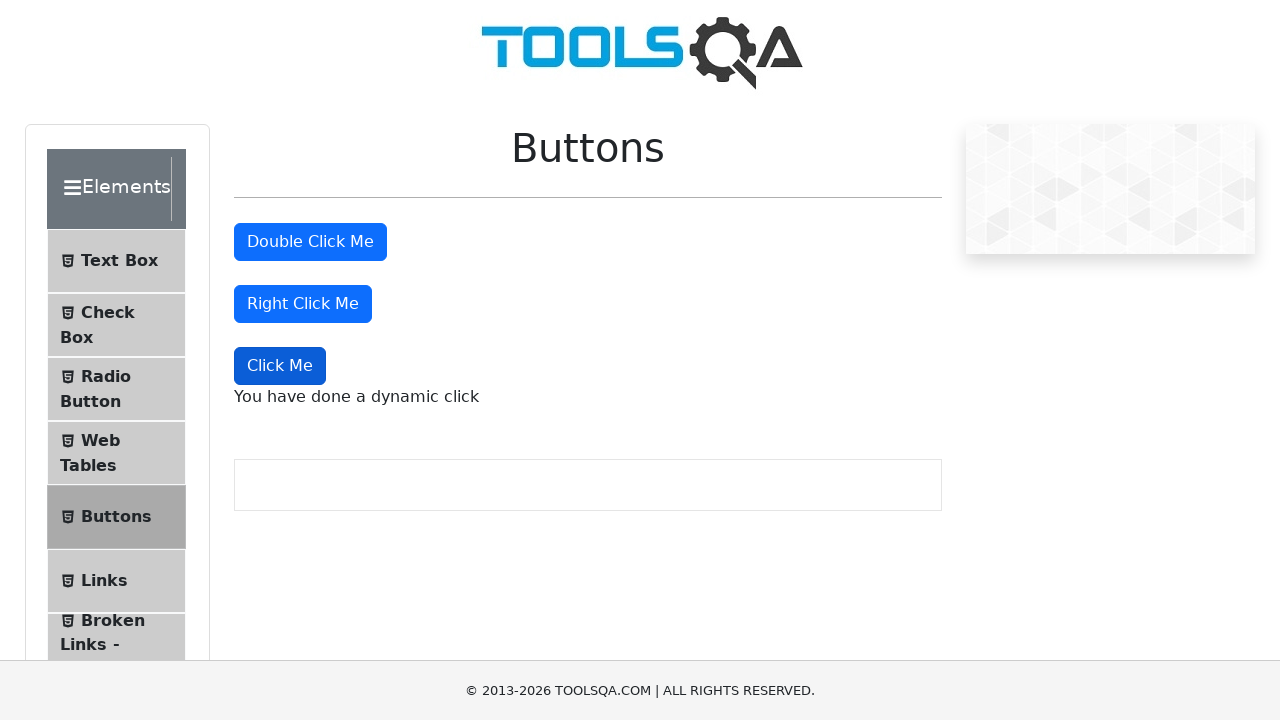

Verified dynamic click message displays correct text: 'You have done a dynamic click'
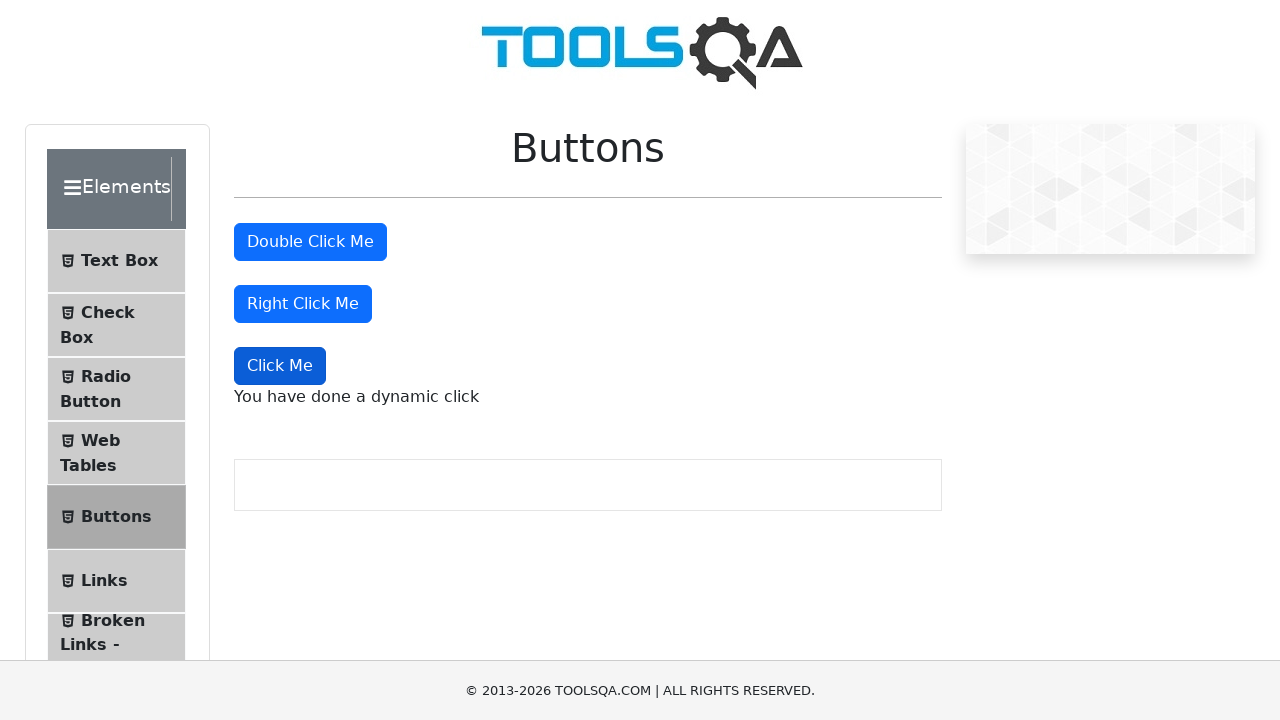

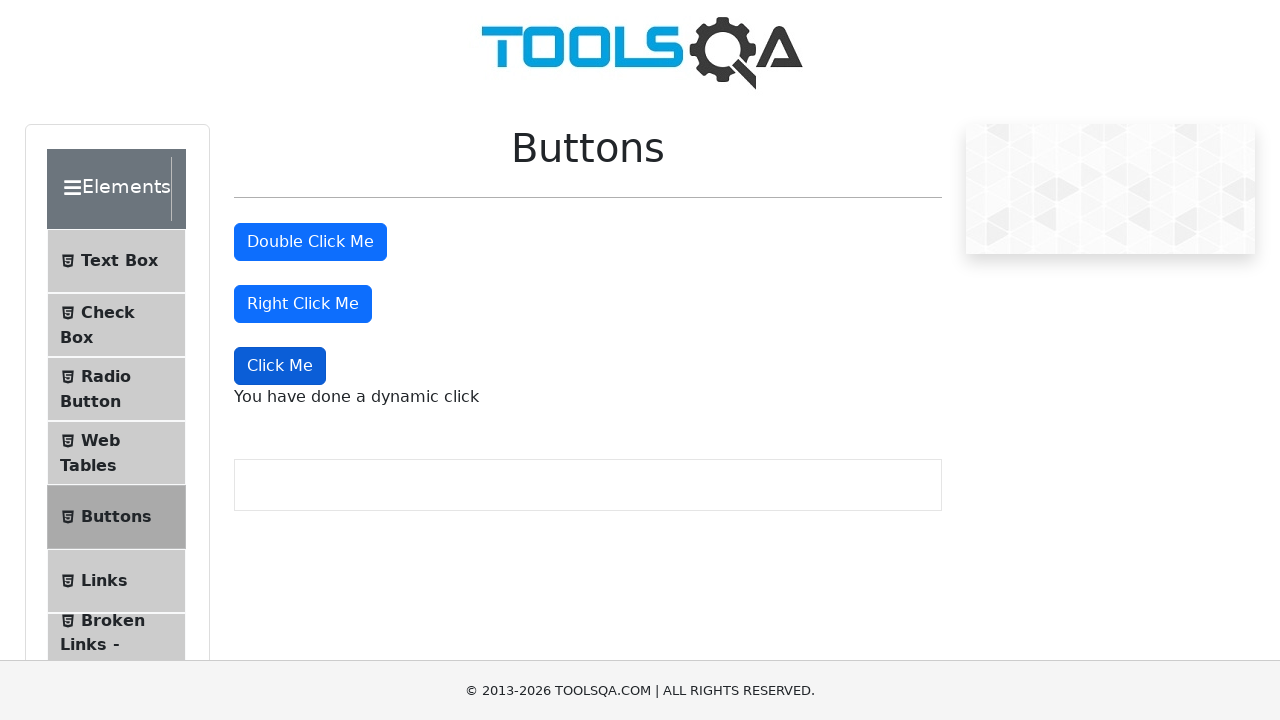